Tests the checkout flow by clicking on the cart icon, proceeding to checkout, and applying a promo code. Verifies that the promo code is successfully applied with the correct success message.

Starting URL: https://rahulshettyacademy.com/seleniumPractise/#/

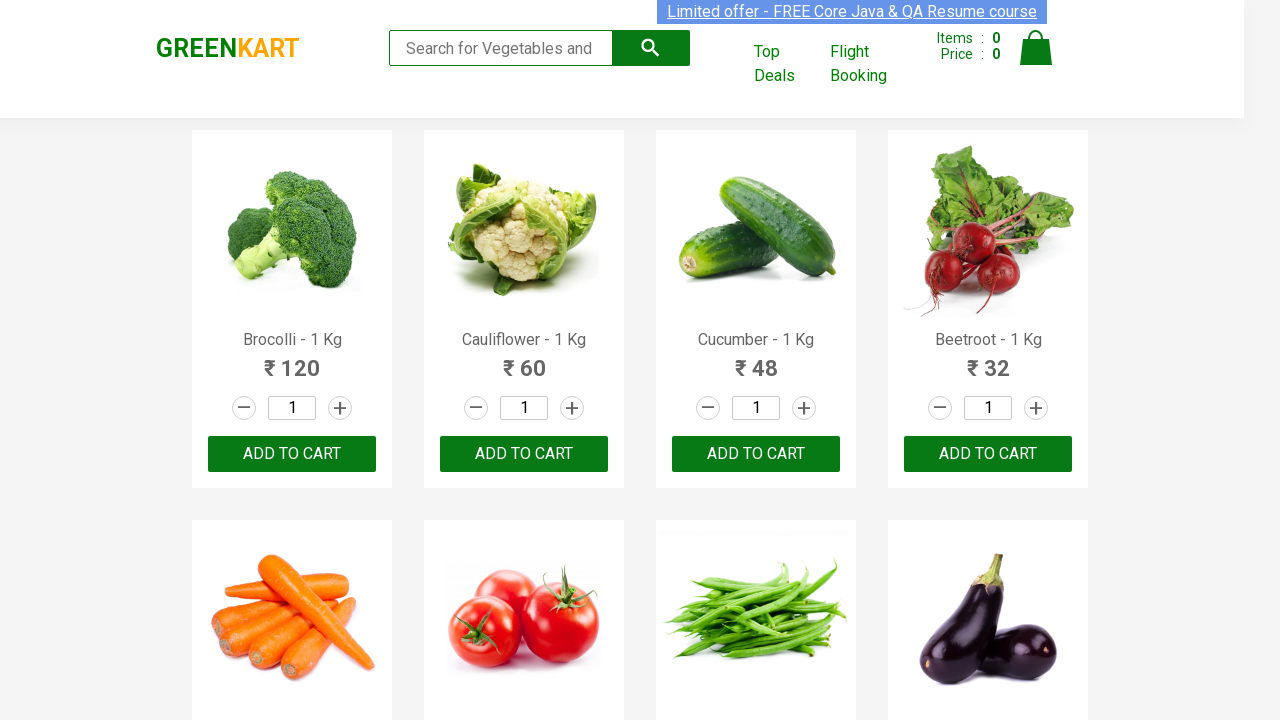

Clicked on cart icon at (1036, 59) on a.cart-icon
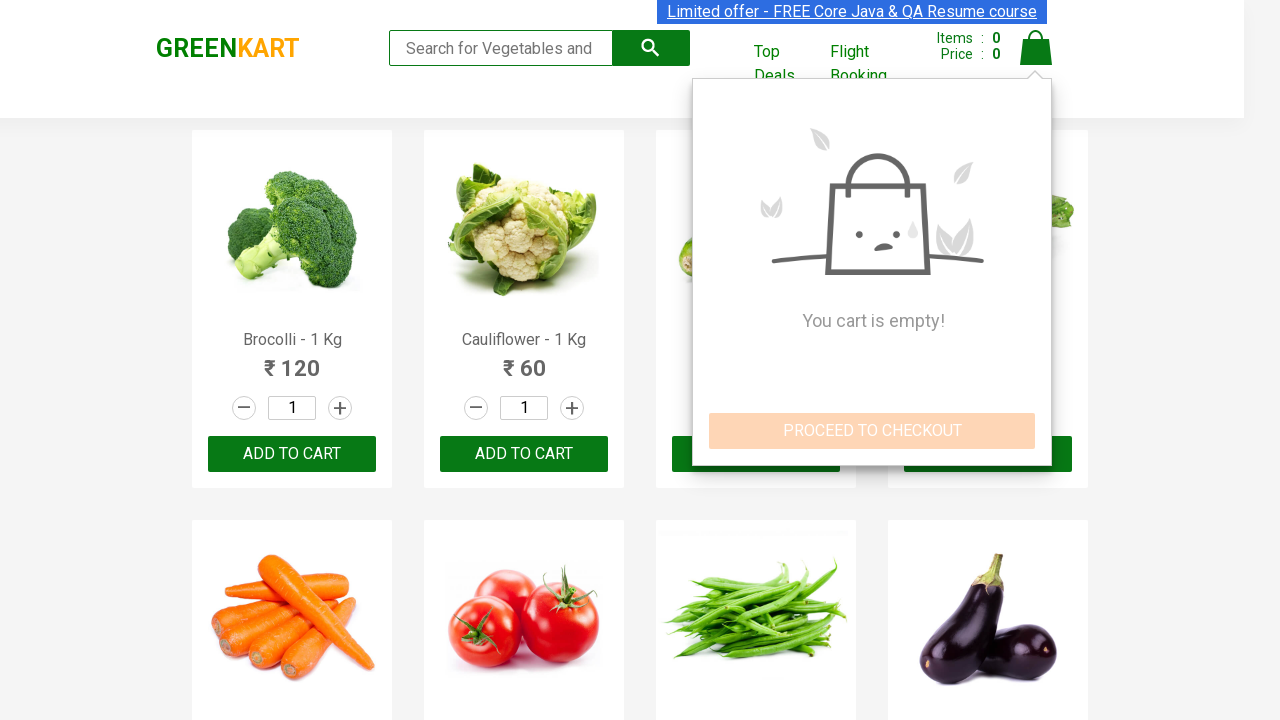

Cart preview panel appeared
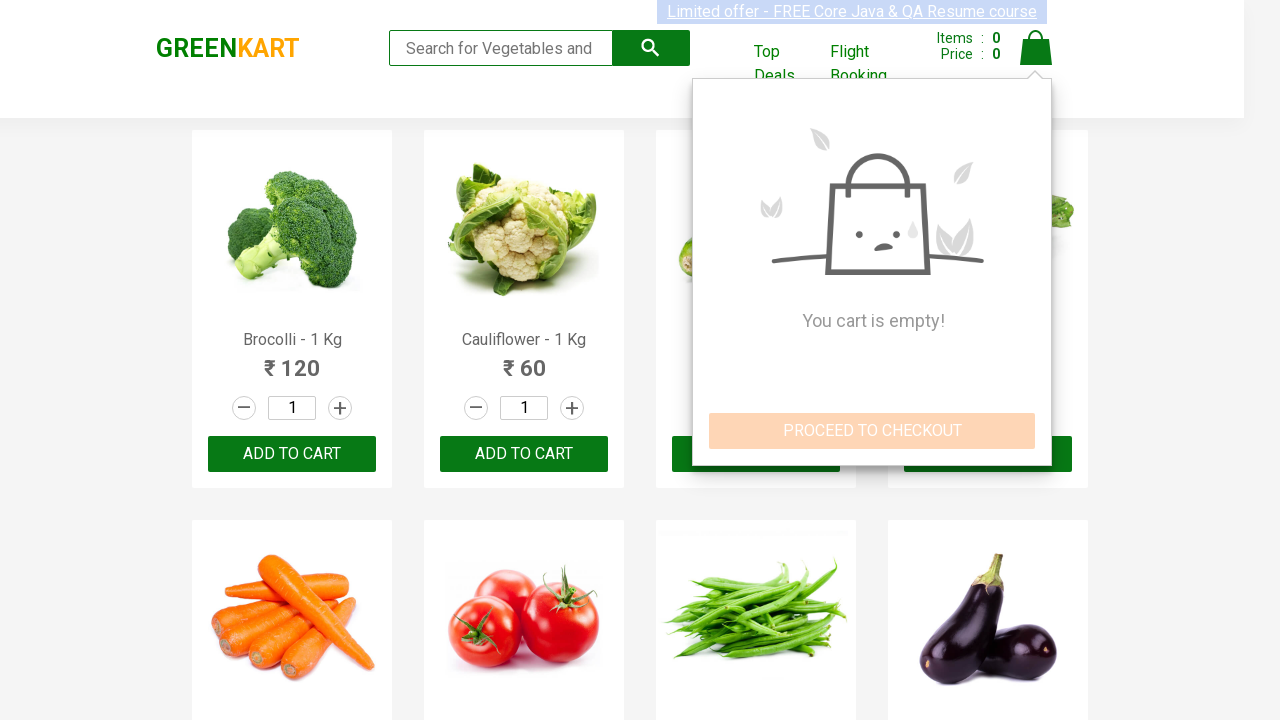

Clicked PROCEED TO CHECKOUT button at (872, 431) on xpath=//button[text()='PROCEED TO CHECKOUT']
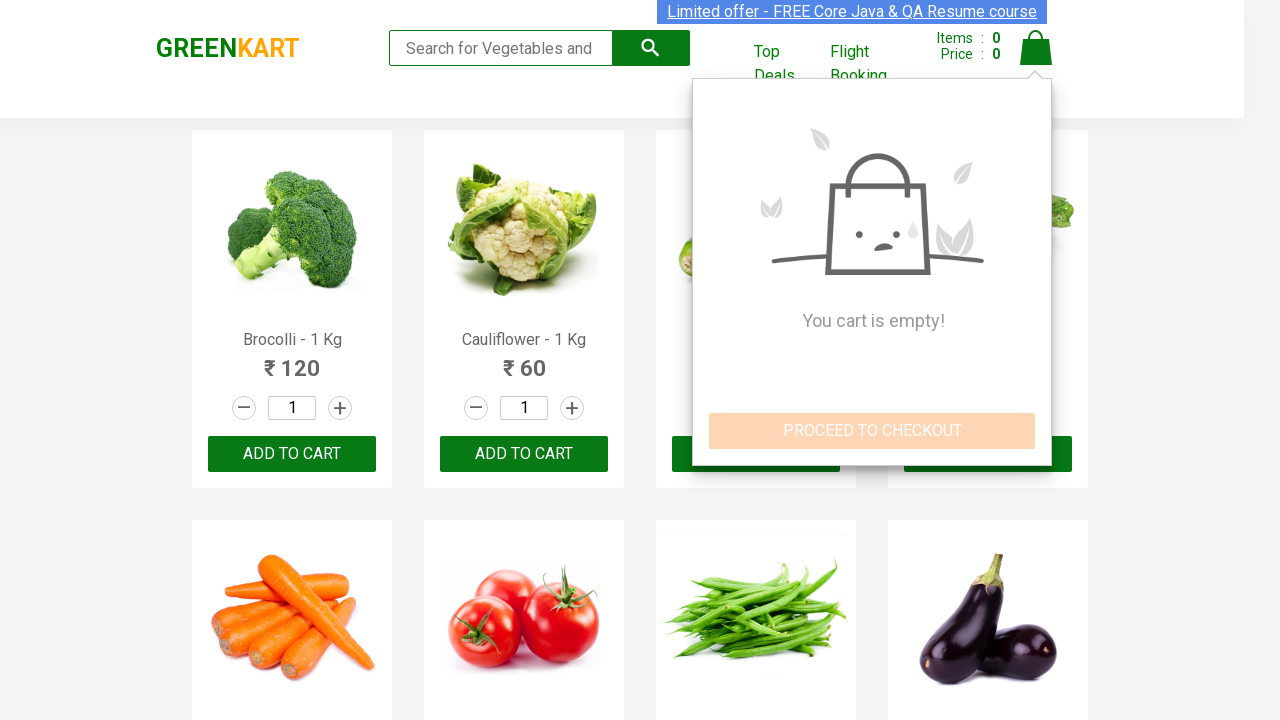

Entered promo code 'rahulshettyacademy' in promo code field on input.promoCode
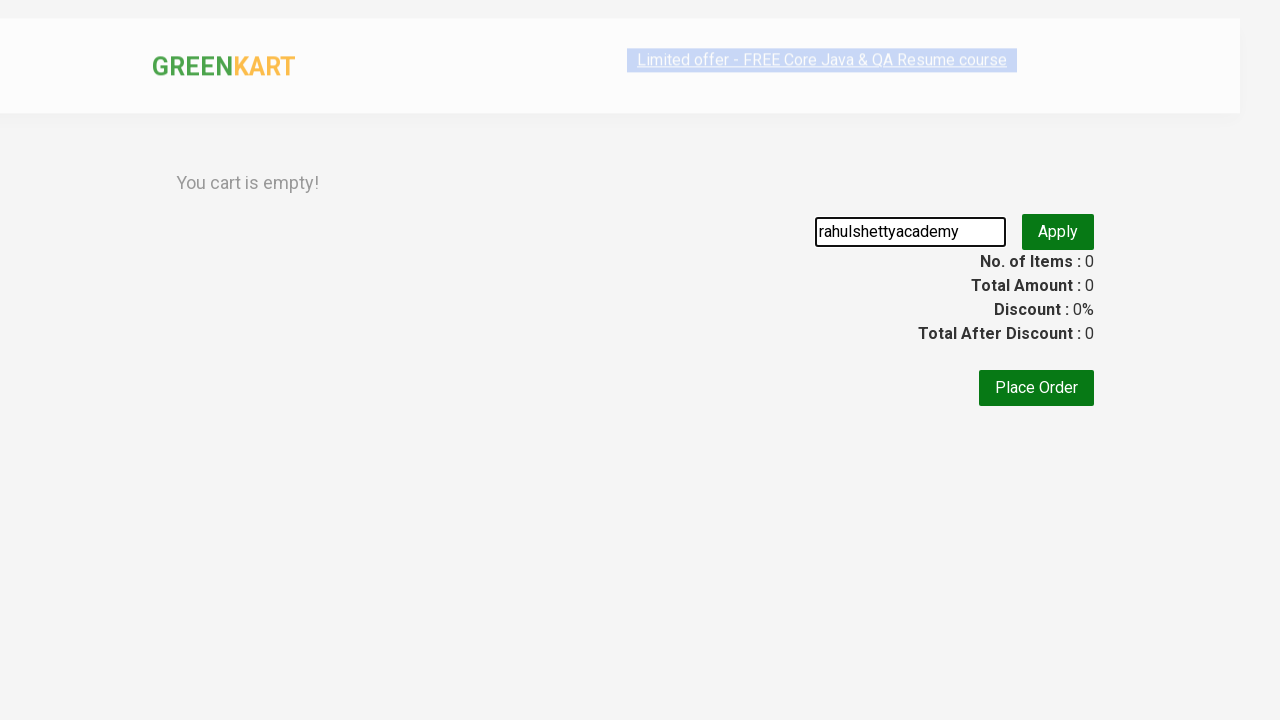

Clicked apply promo button at (1058, 232) on button.promoBtn
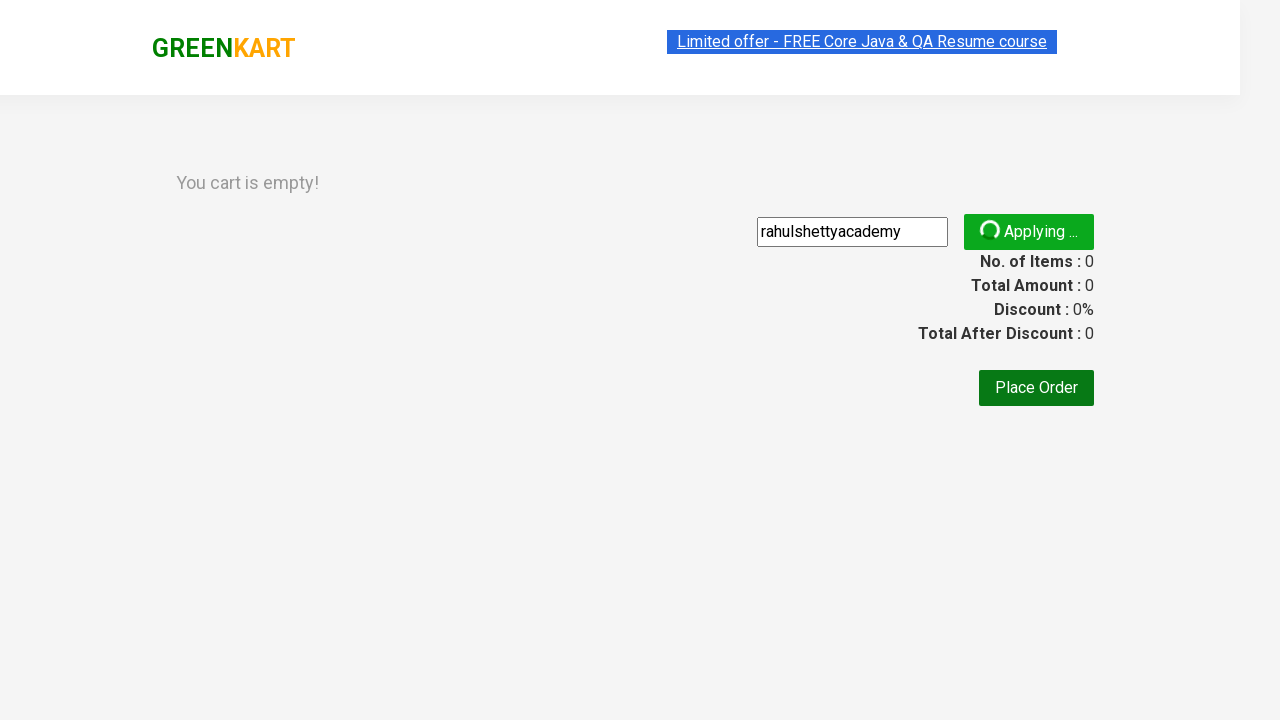

Promo info message appeared and is visible
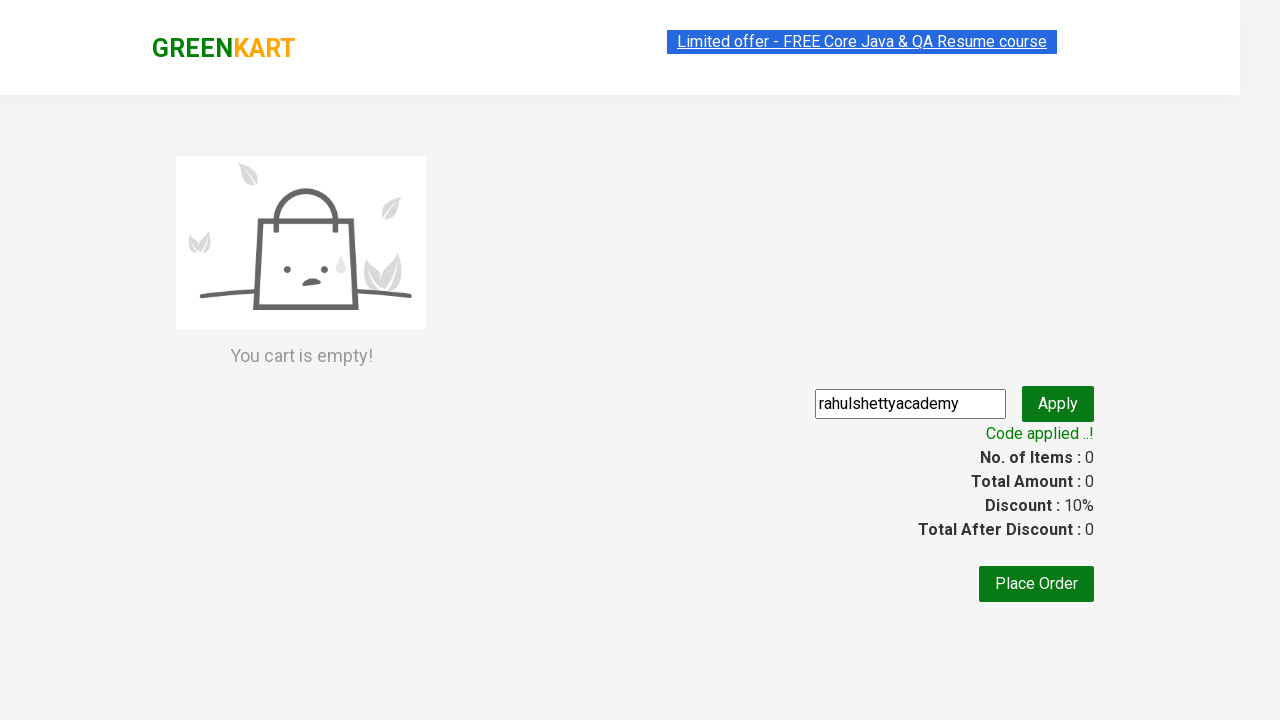

Verified promo message text is 'Code applied ..!'
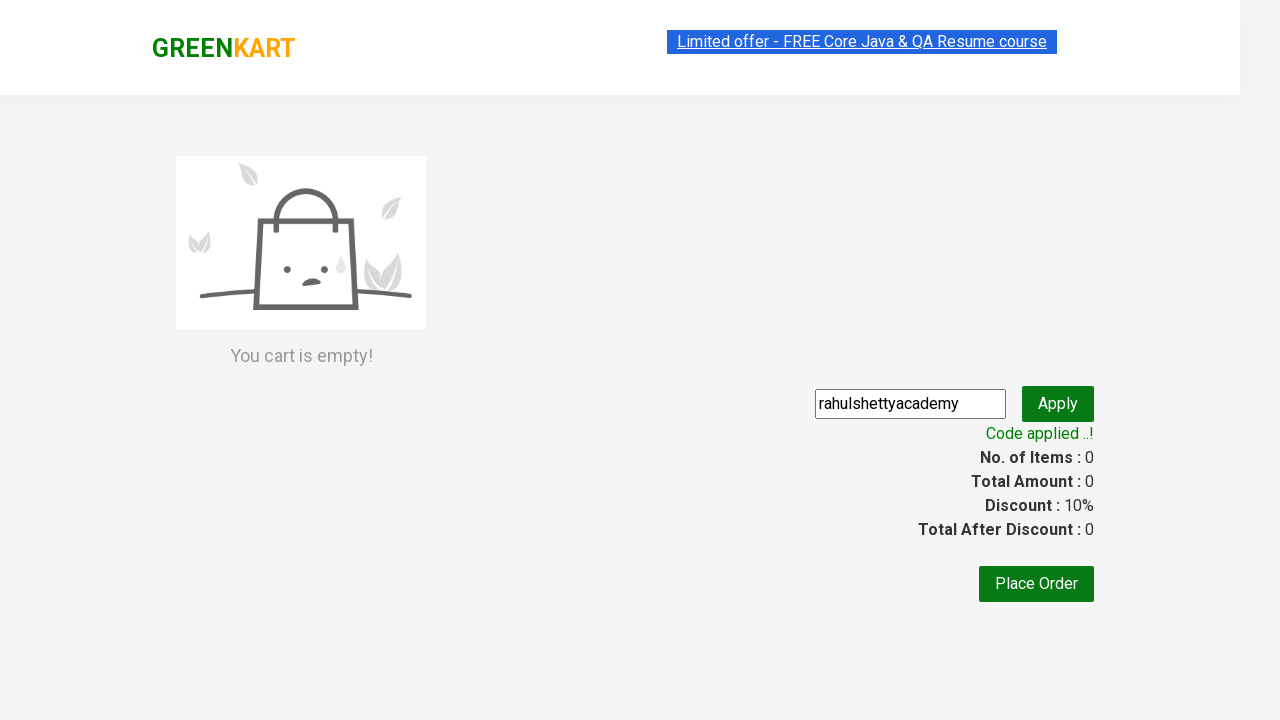

Verified promo message style contains 'green' color
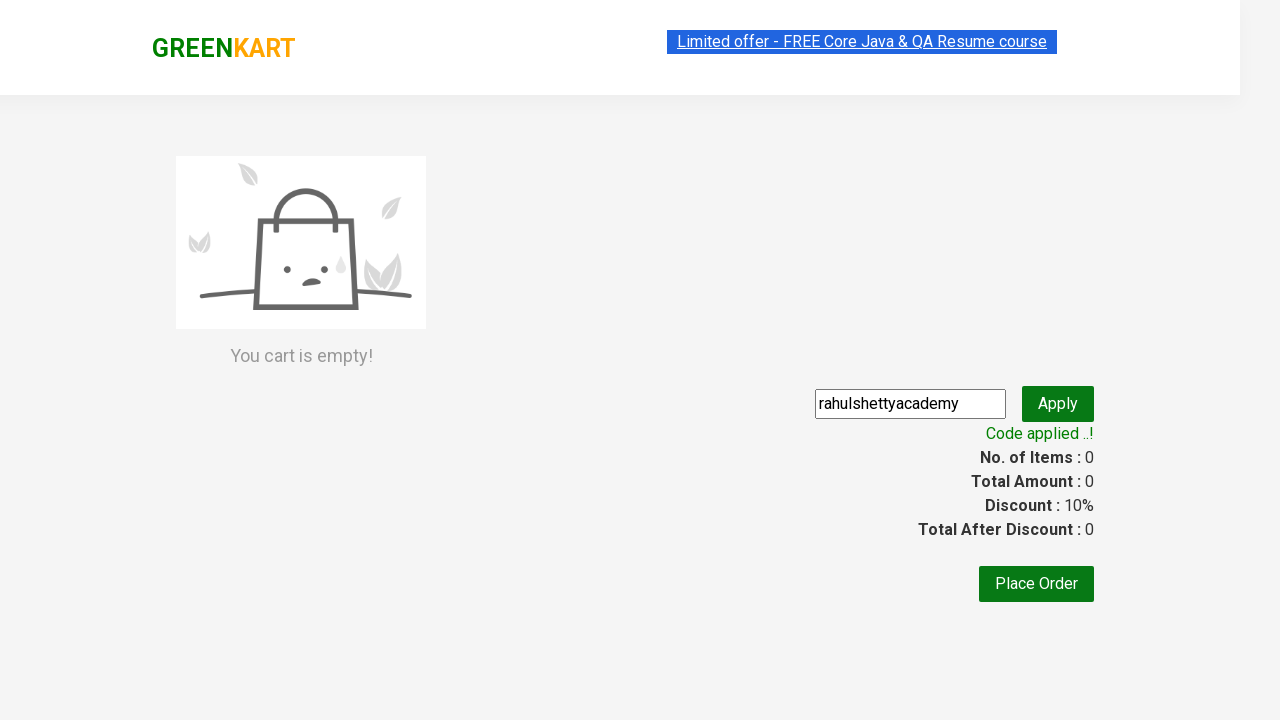

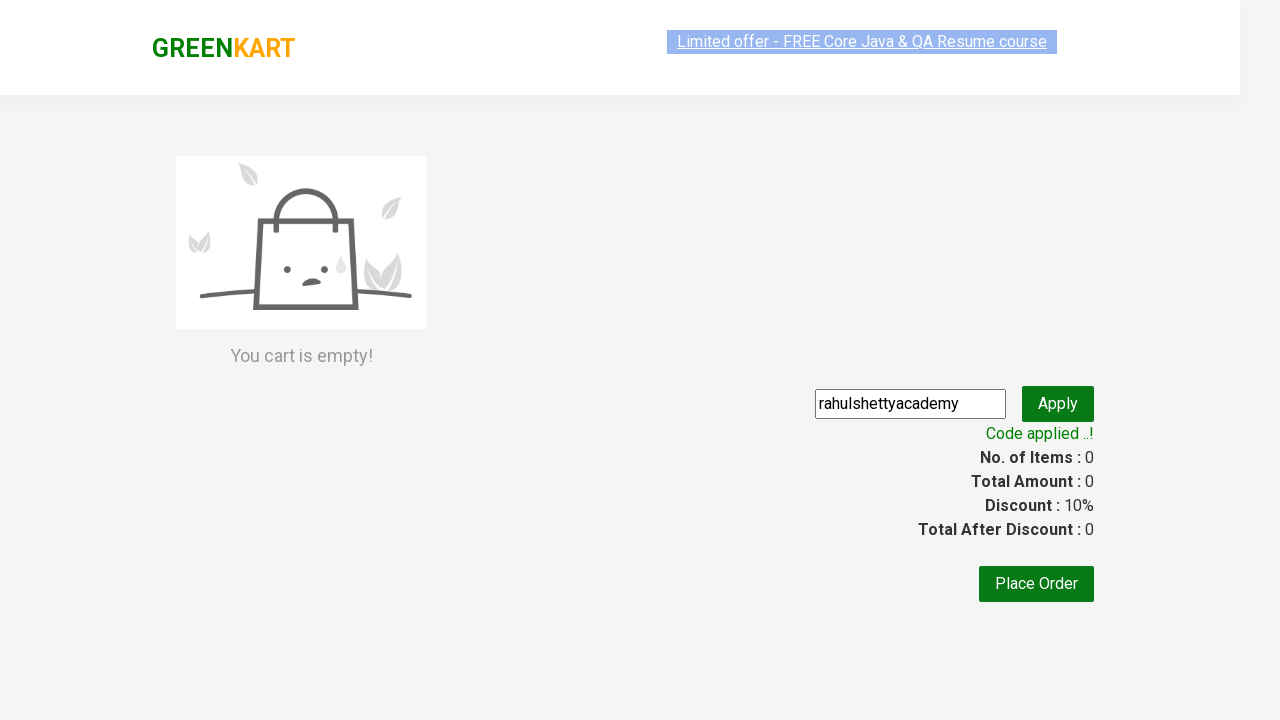